Tests browser window handling by clicking a Twitter social link that opens in a new window, switching to the new window, closing it, and returning to the parent window.

Starting URL: https://opensource-demo.orangehrmlive.com/web/index.php/auth/login

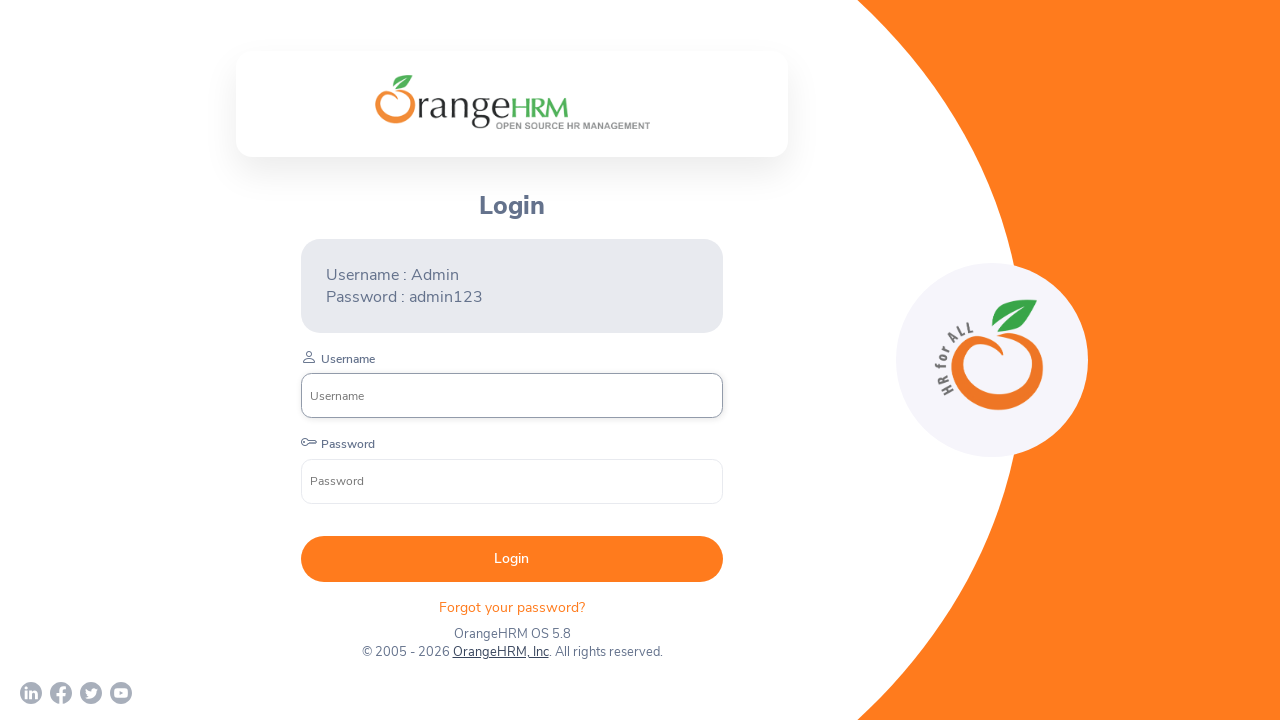

Waited for page to load (networkidle)
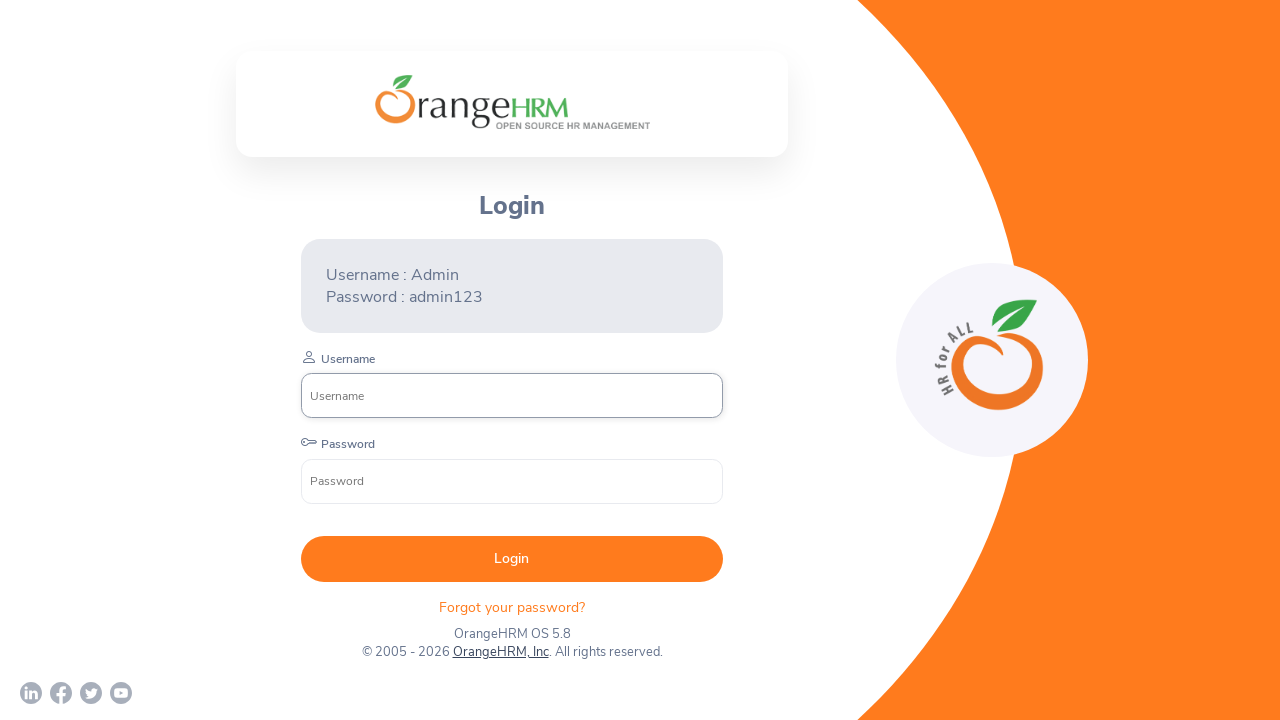

Clicked Twitter social link that opens in new window at (91, 693) on a[href*='twitter']
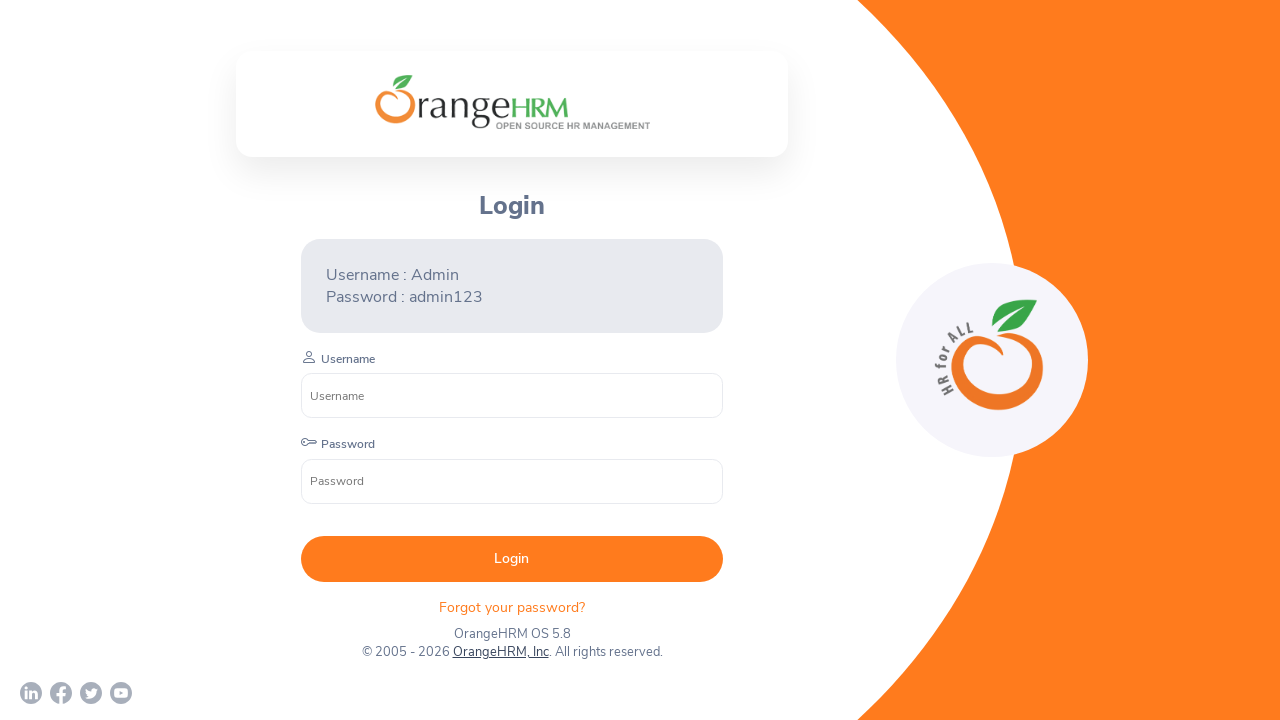

Captured new child window/page object
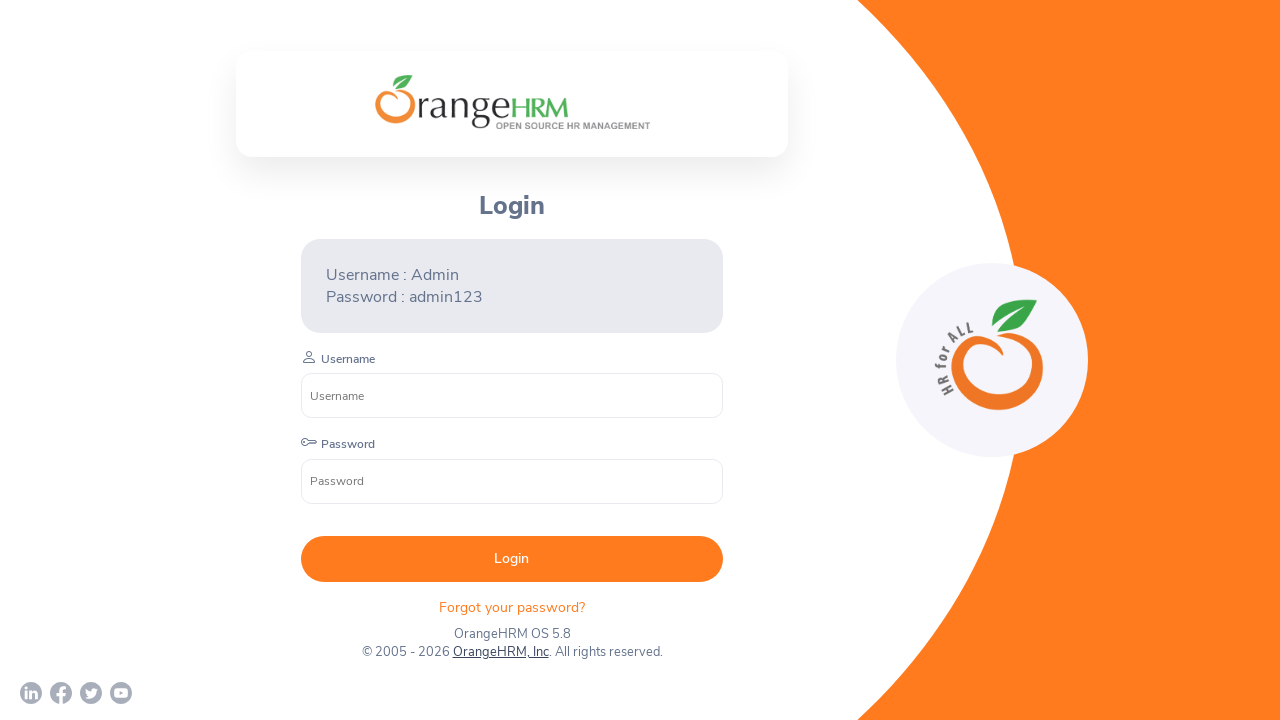

Waited for child page to load (domcontentloaded)
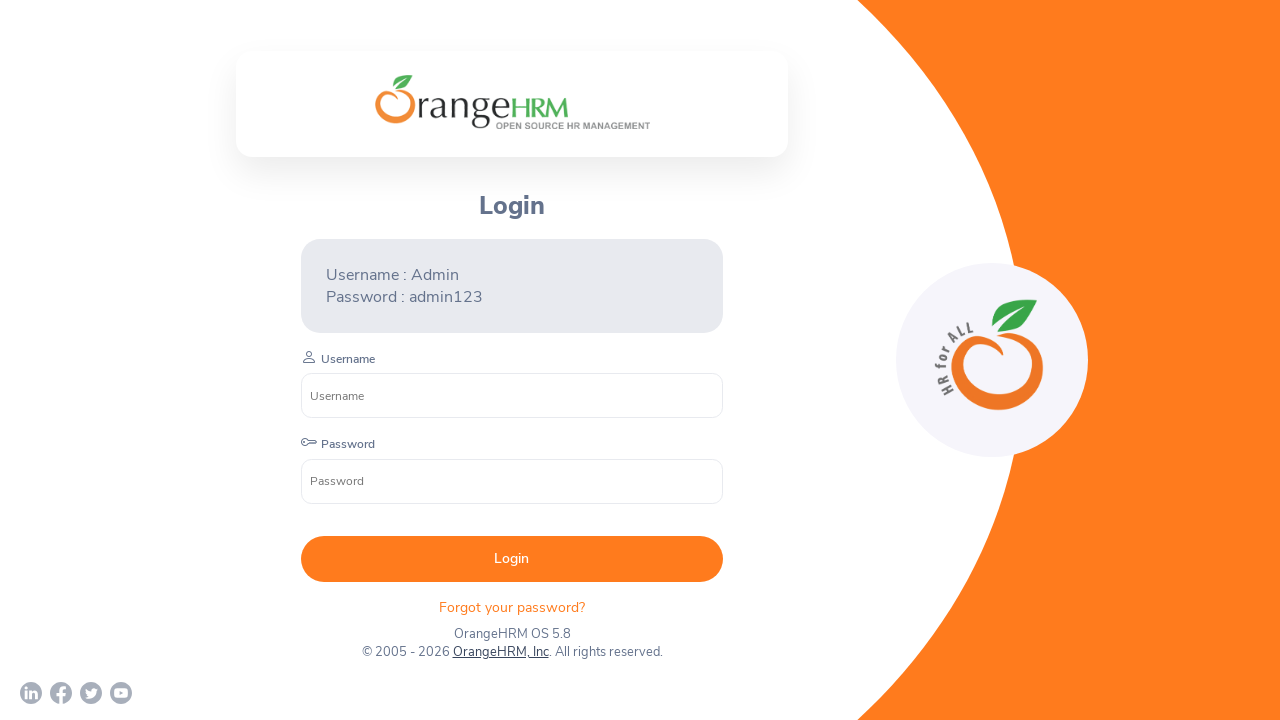

Captured child page URL: chrome-error://chromewebdata/
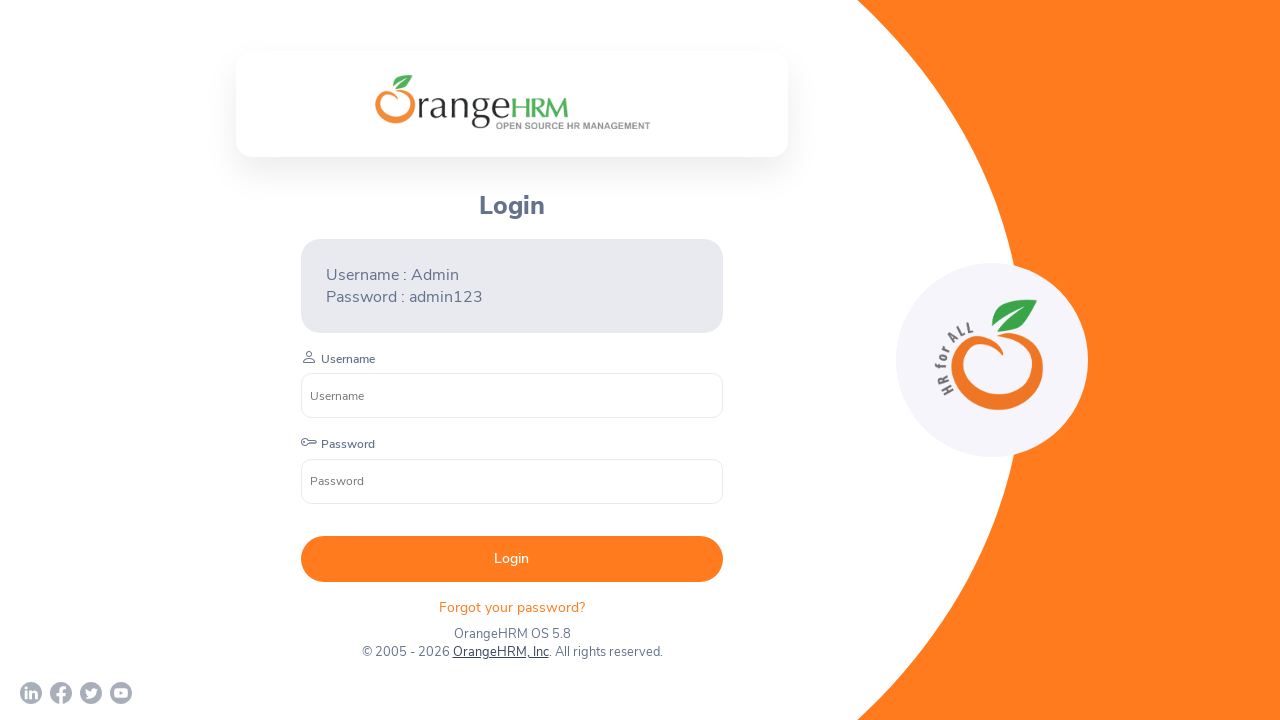

Closed child window
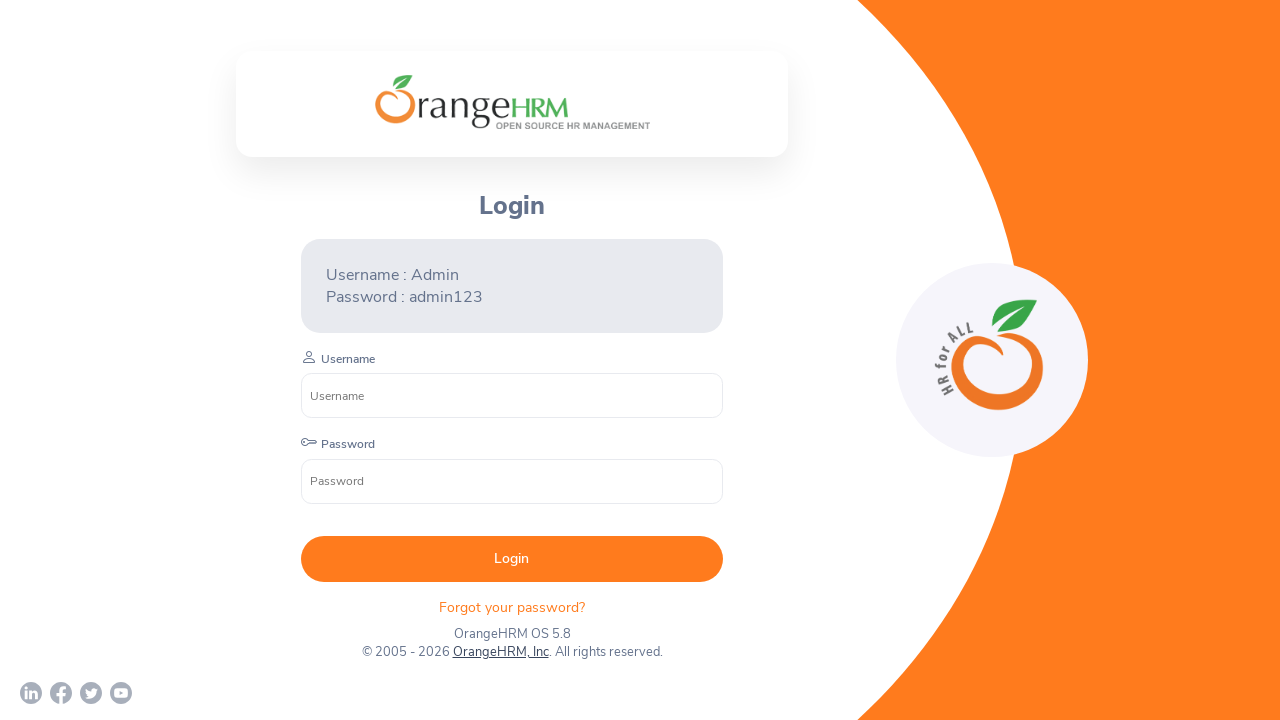

Verified parent page is still accessible and loaded
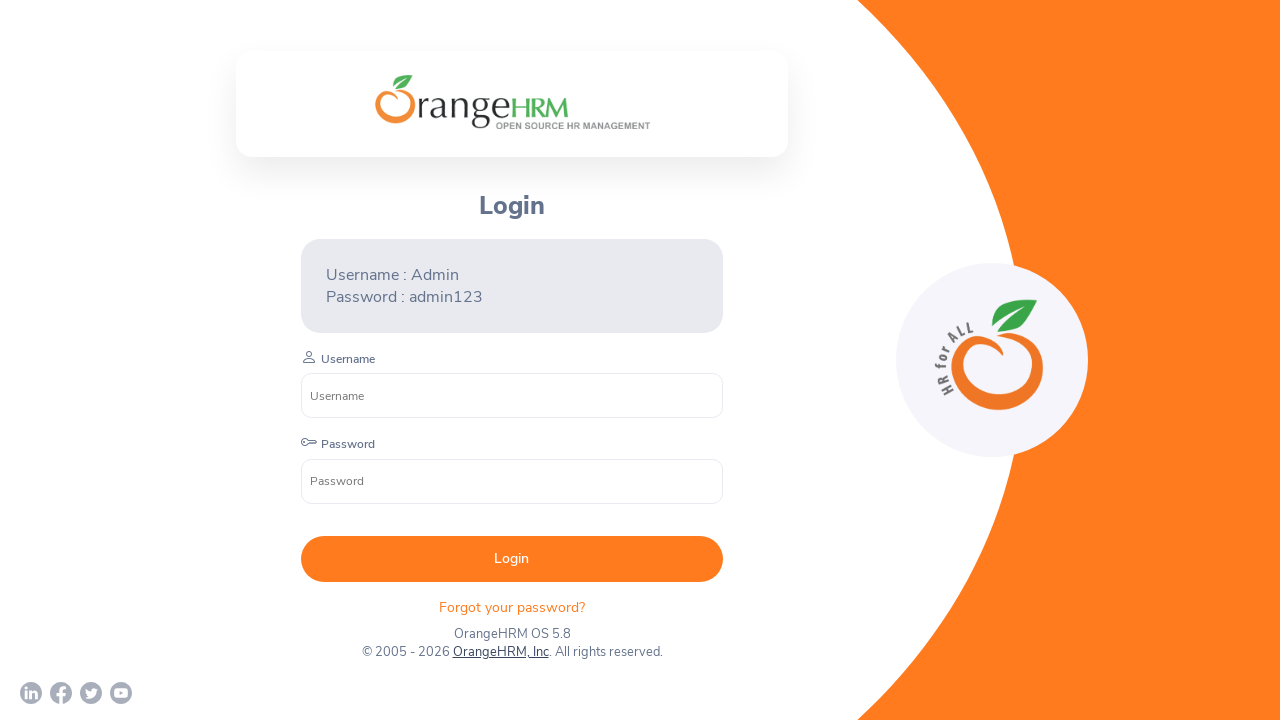

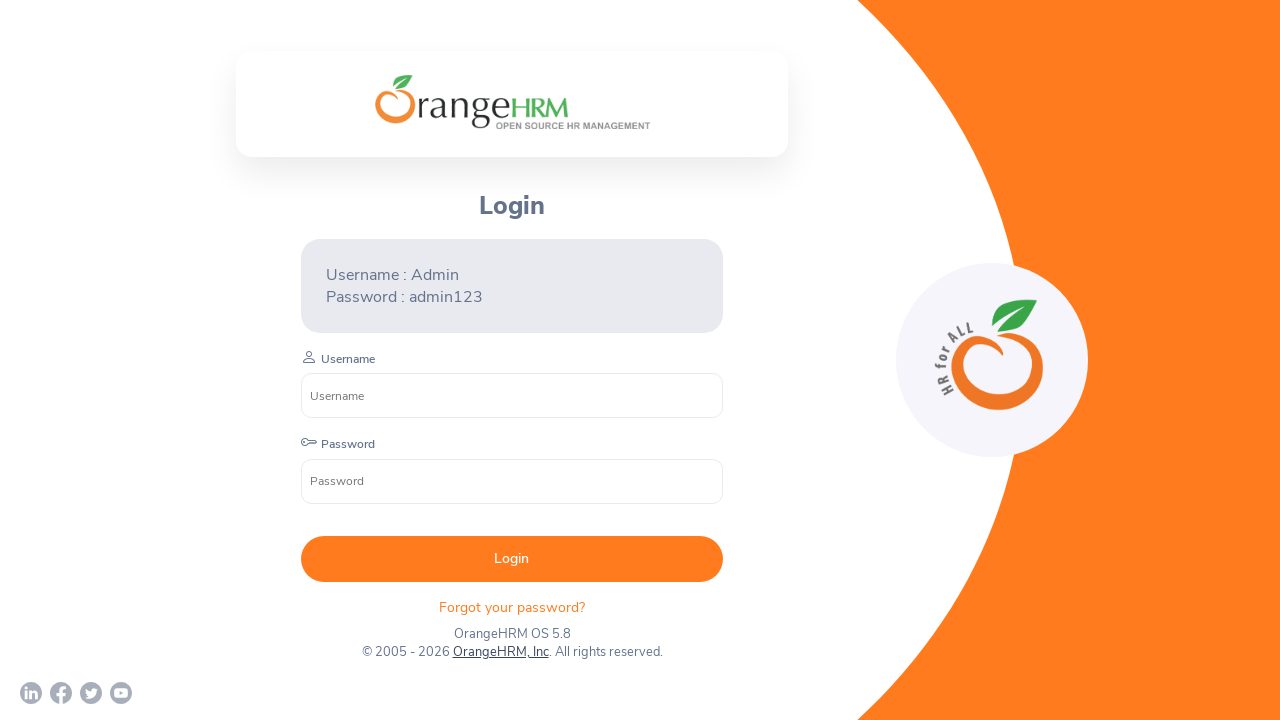